Navigates to the top posts of the week and clicks on the first blog post to view it

Starting URL: https://dev.to

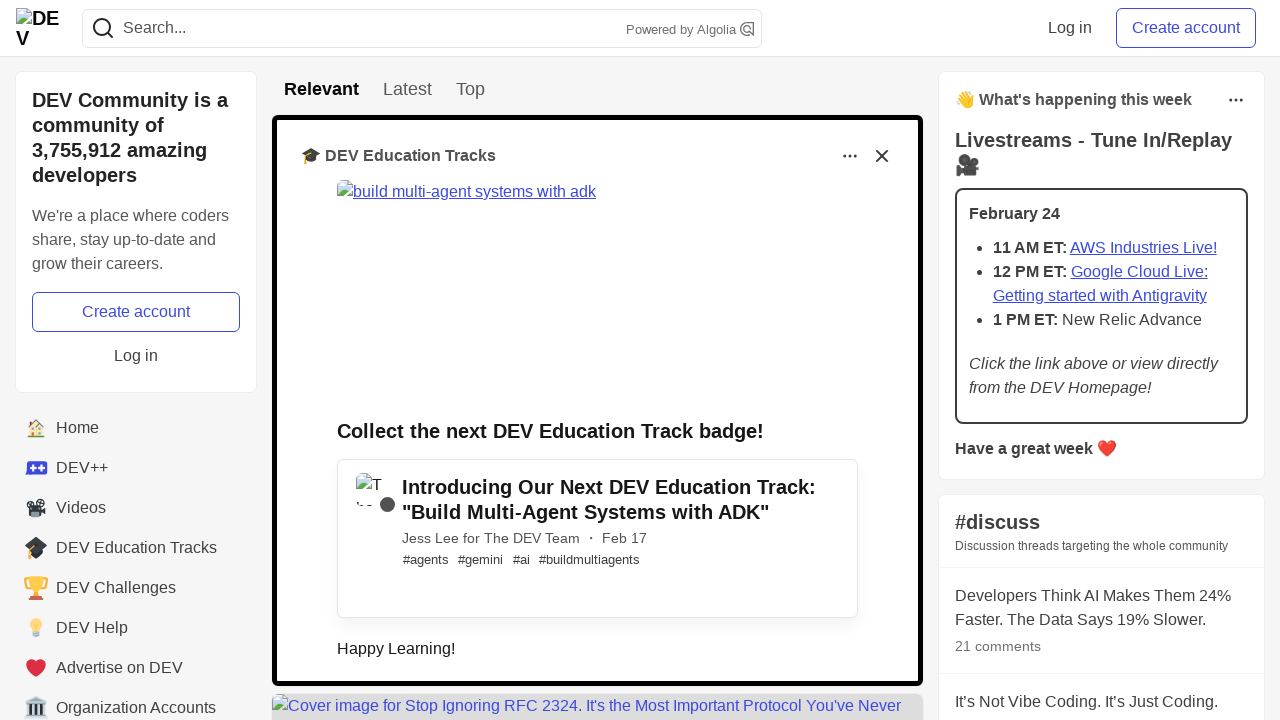

Clicked on the Week link to navigate to top posts of the week at (470, 90) on a[href='/top/week']
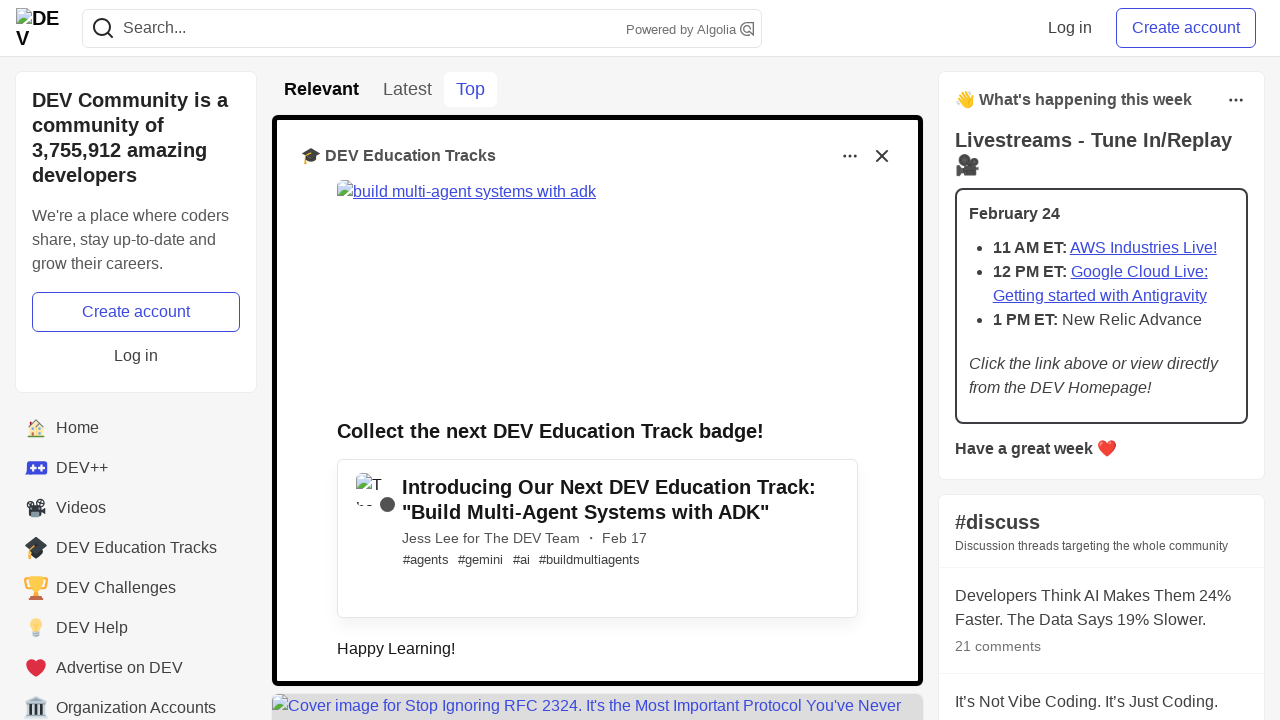

Week page loaded successfully
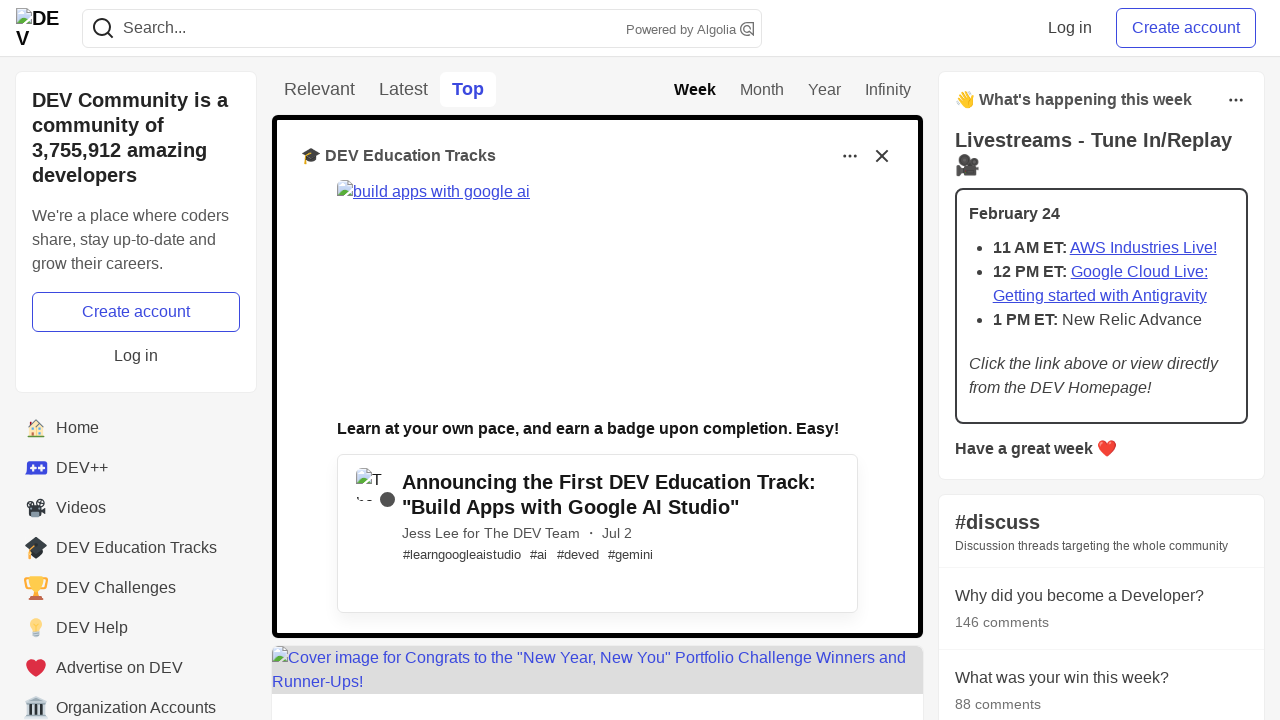

Clicked on the first blog post title to view the full post at (617, 388) on .crayons-story__title
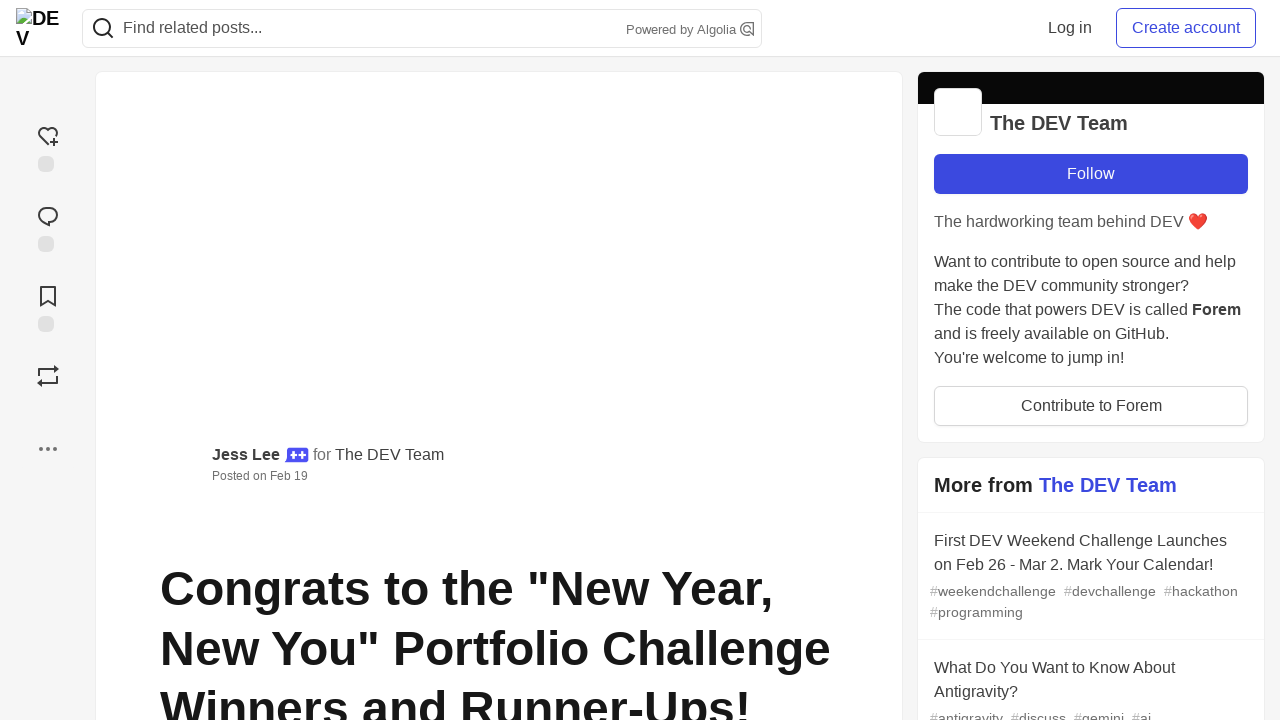

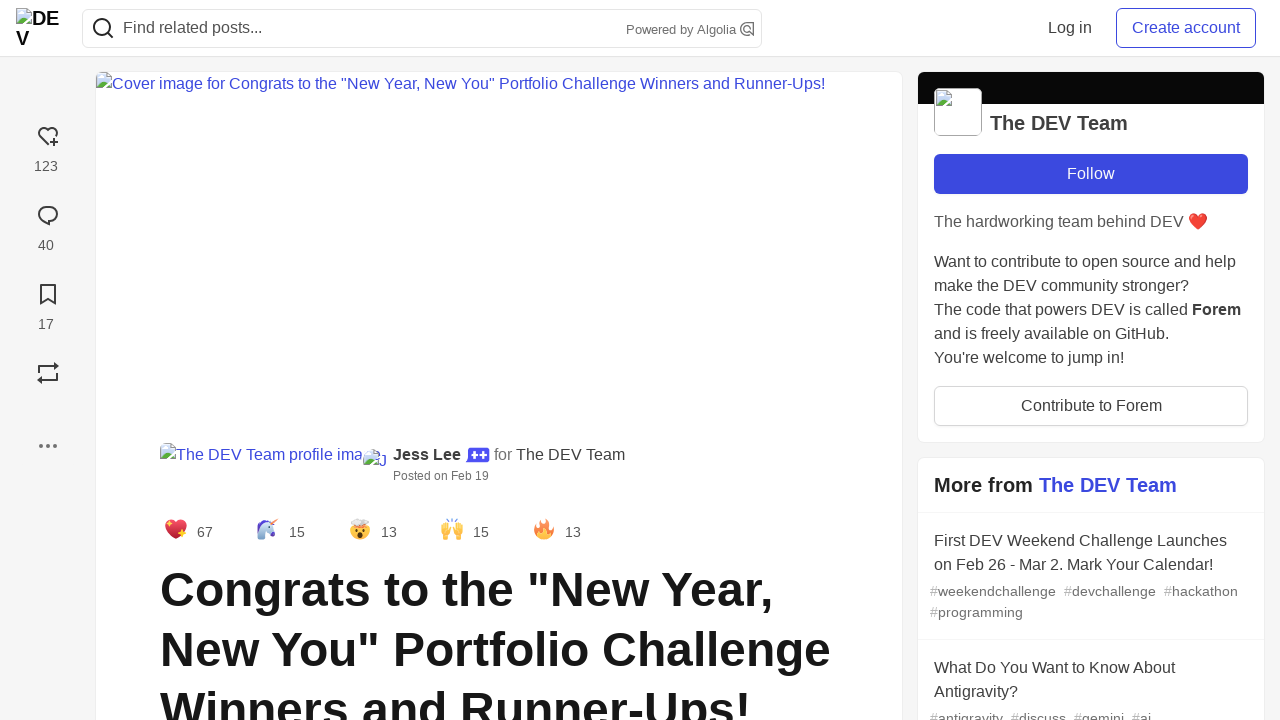